Tests file download functionality by clicking a download button

Starting URL: http://demo.automationtesting.in/FileDownload.html

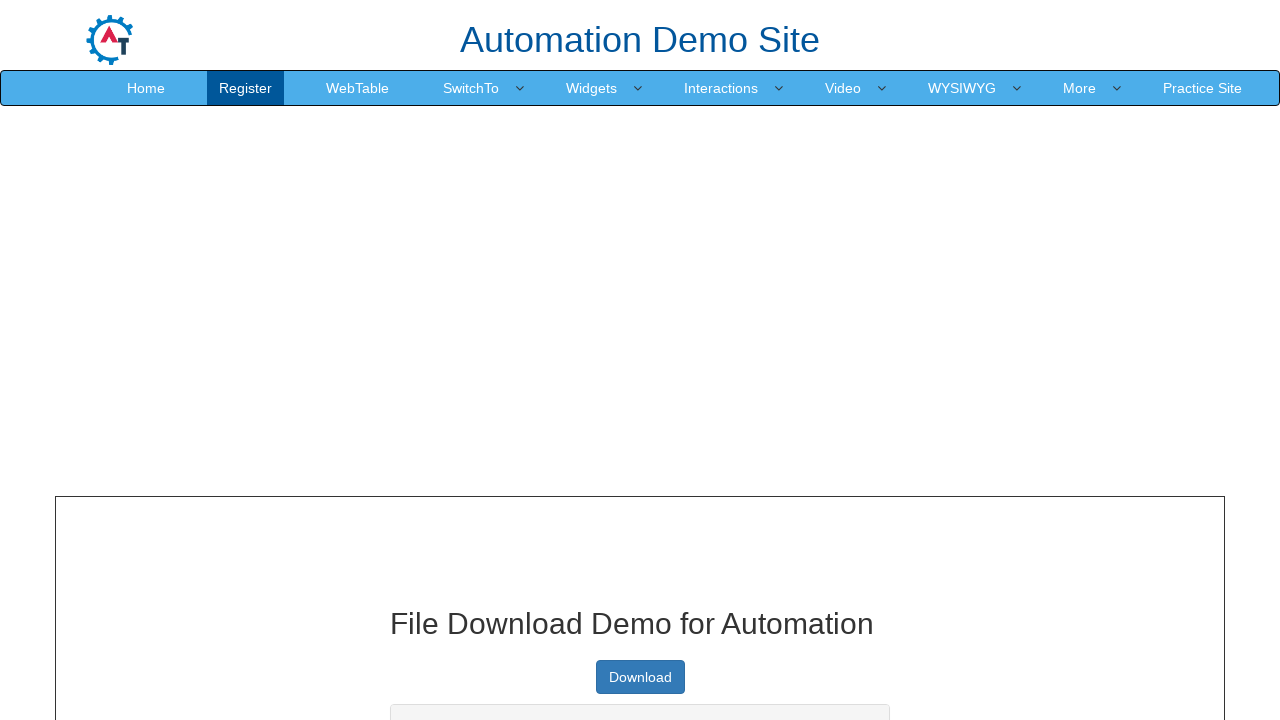

Page loaded with domcontentloaded state
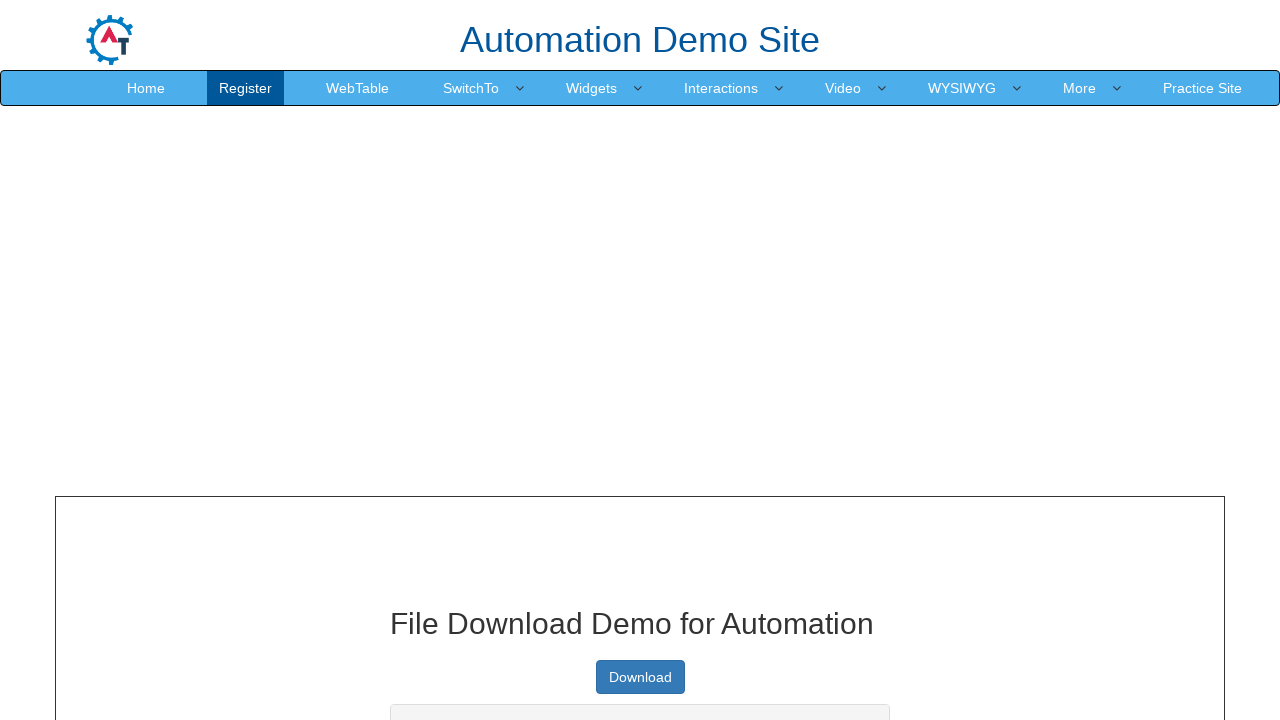

Clicked download button at (640, 677) on a.btn.btn-primary
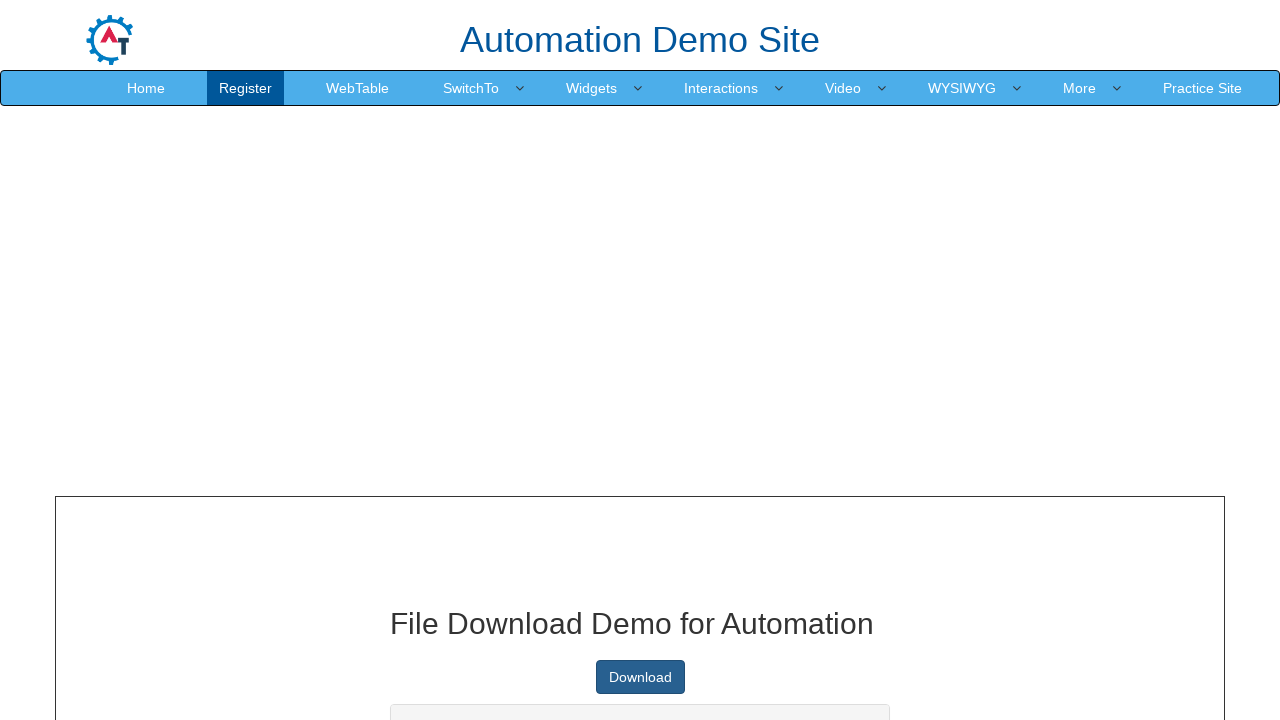

Download started and download object obtained
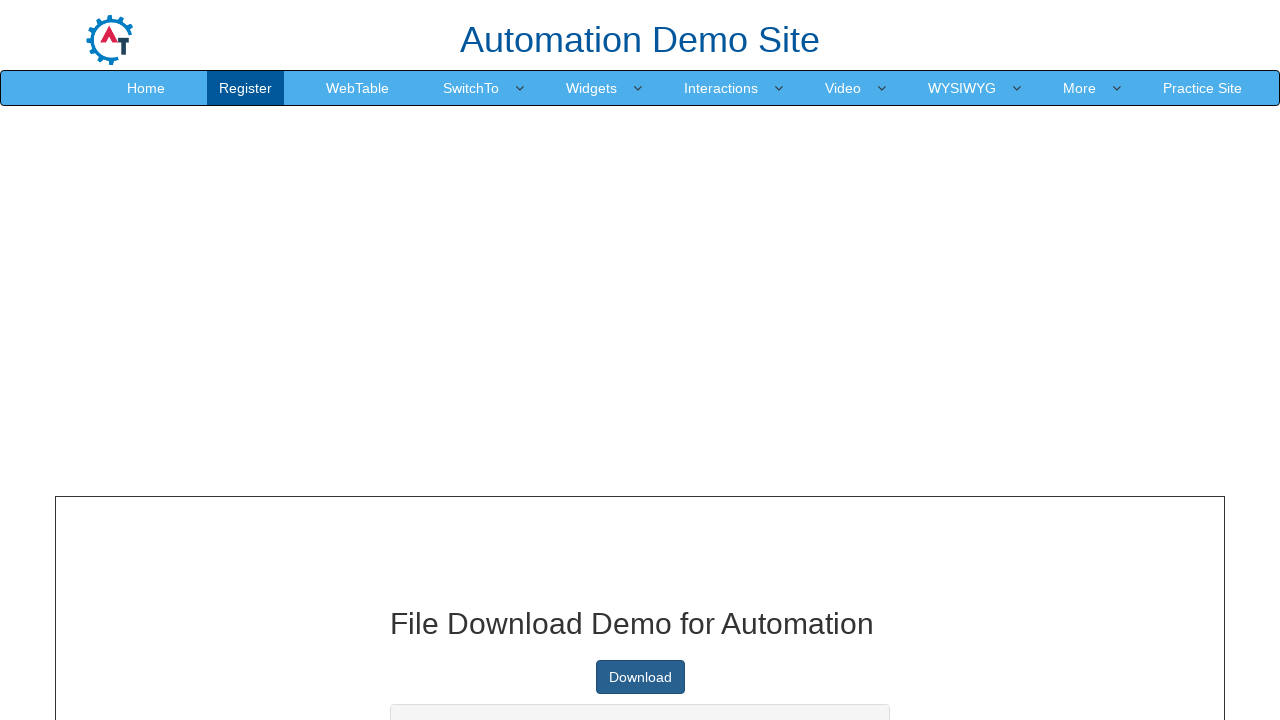

Logged download URL: https://raw.githubusercontent.com/KrishnaSakinala/AutomationTesting/master/samplefile.pdf
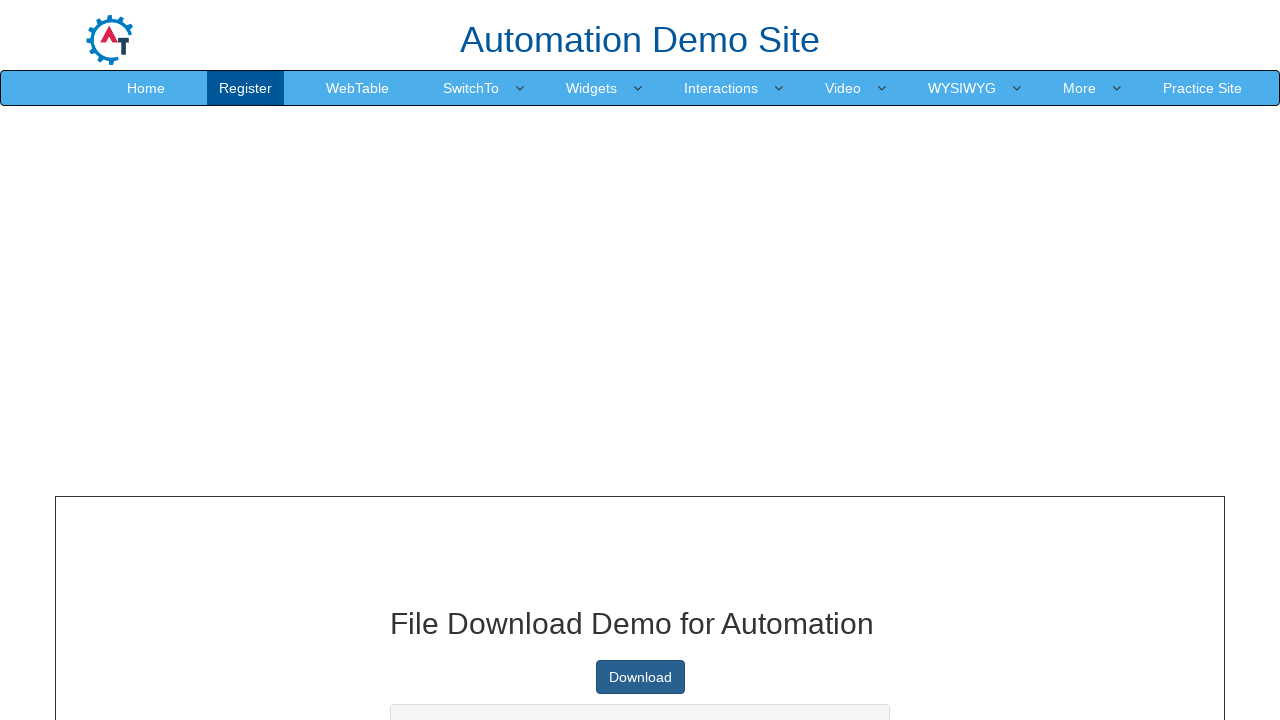

Logged suggested filename: samplefile.pdf
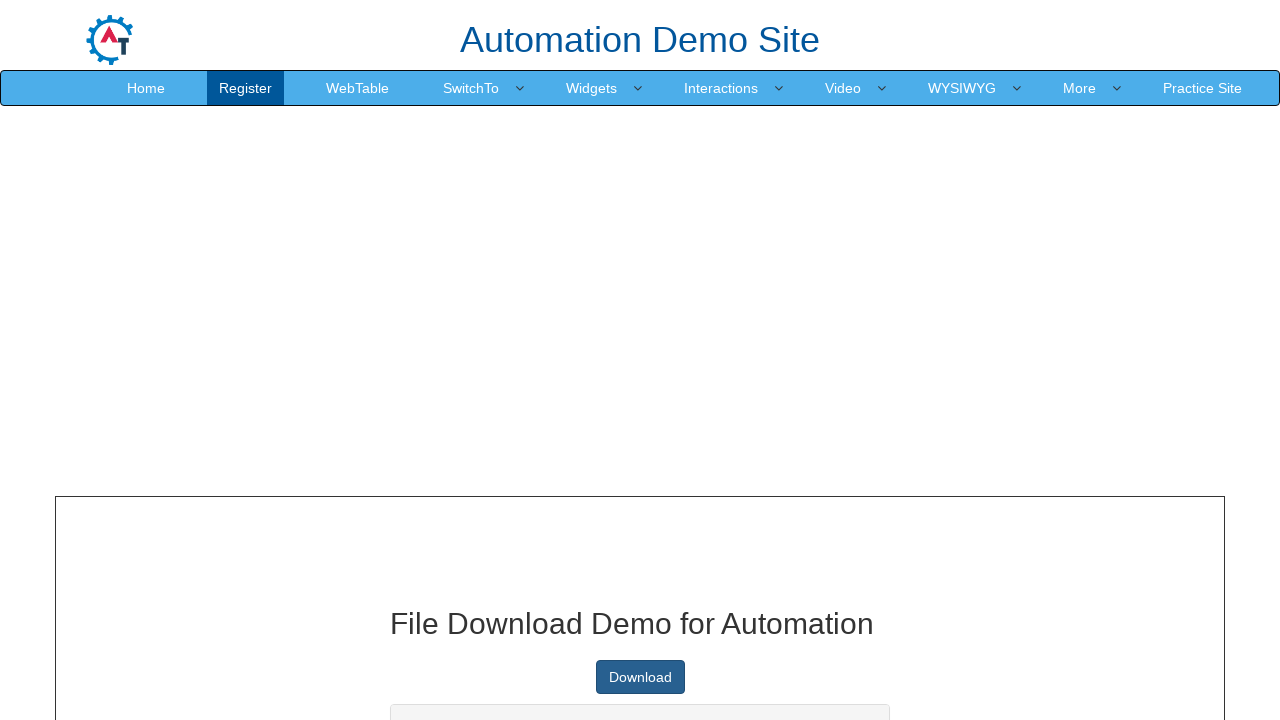

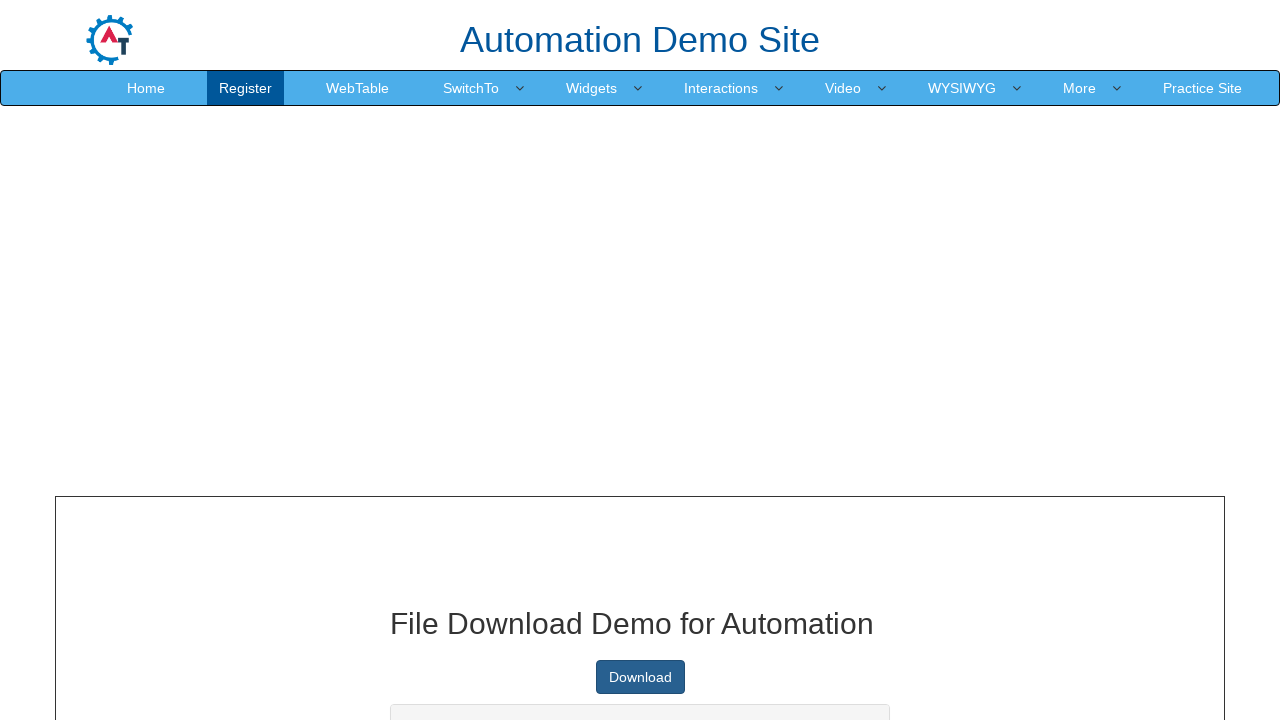